Tests passenger selection dropdown functionality by opening the dropdown, incrementing adult passenger count 4 times, and closing the dropdown

Starting URL: https://rahulshettyacademy.com/dropdownsPractise/

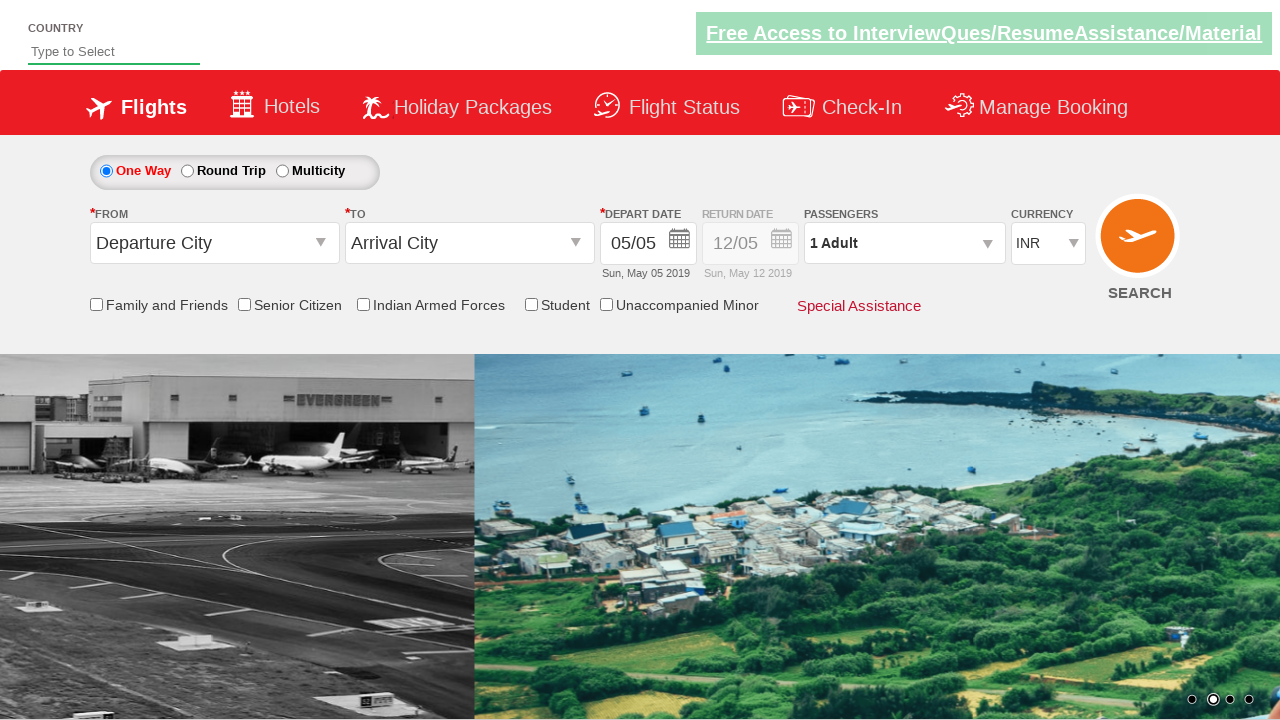

Clicked to open passenger info dropdown at (904, 243) on xpath=//*[@id='divpaxinfo']
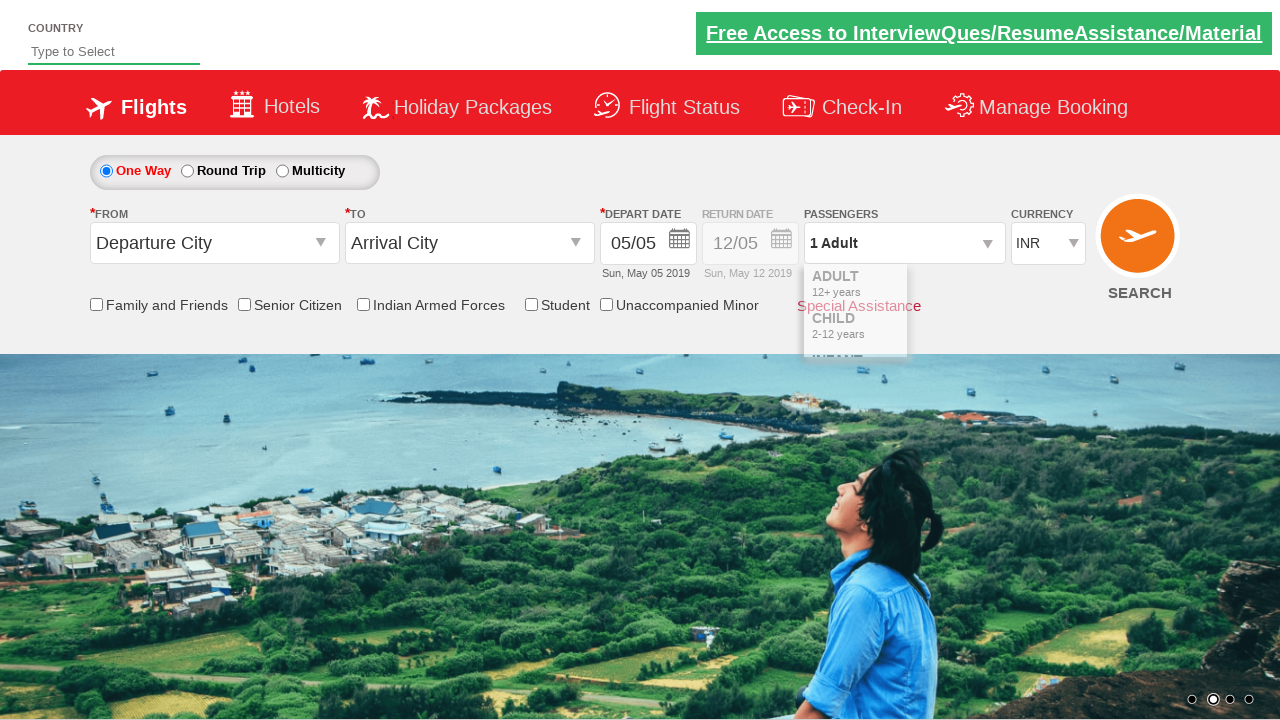

Waited 2000ms for dropdown to be ready
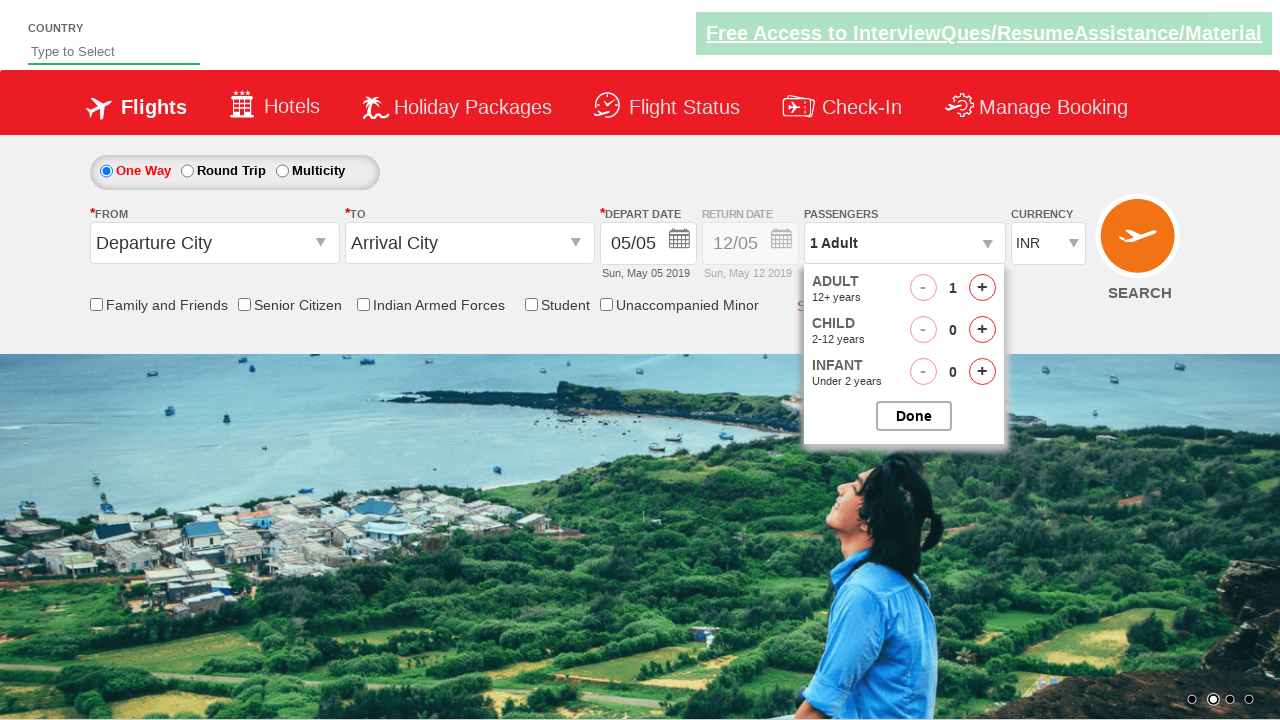

Clicked adult increment button (iteration 1/4) at (982, 288) on xpath=//*[@id='hrefIncAdt']
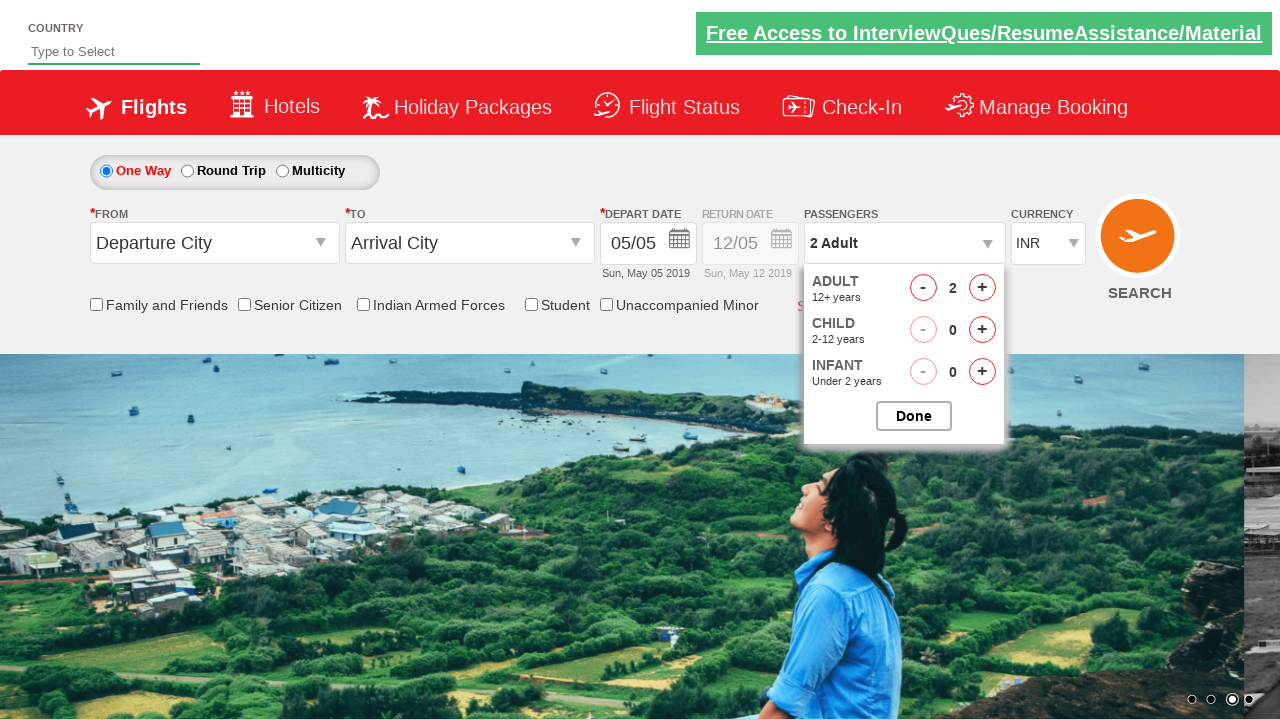

Clicked adult increment button (iteration 2/4) at (982, 288) on xpath=//*[@id='hrefIncAdt']
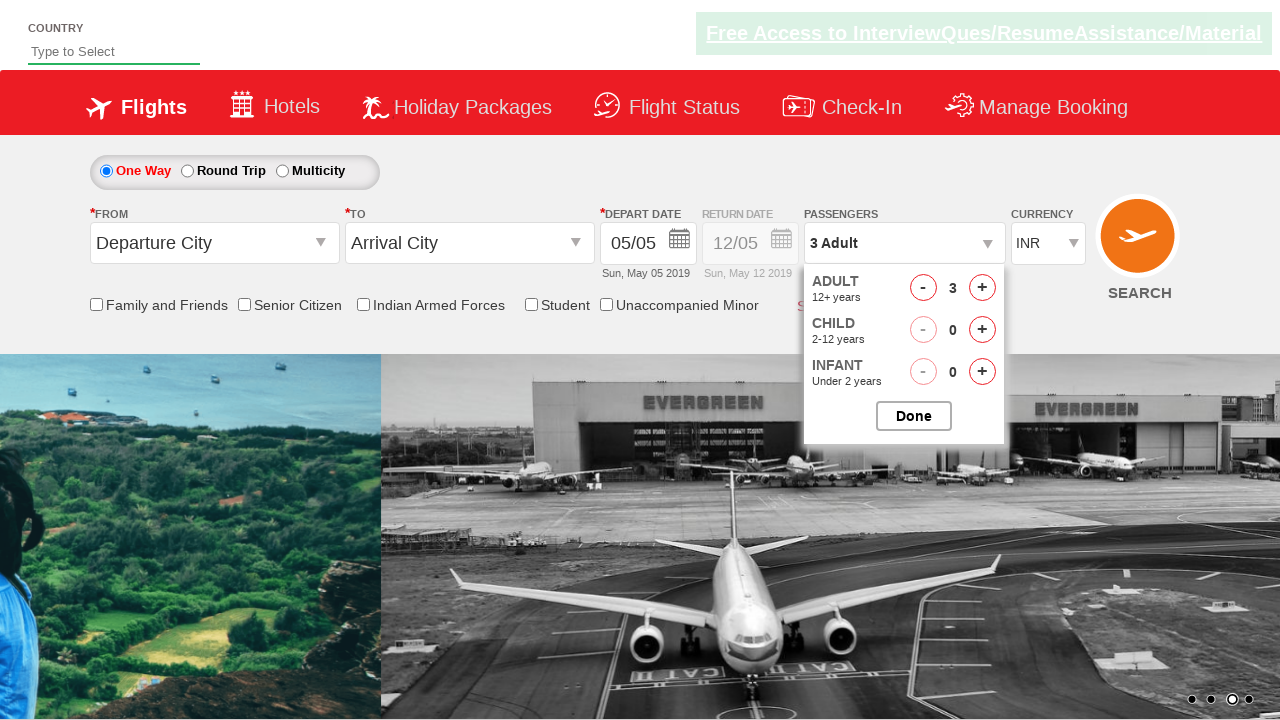

Clicked adult increment button (iteration 3/4) at (982, 288) on xpath=//*[@id='hrefIncAdt']
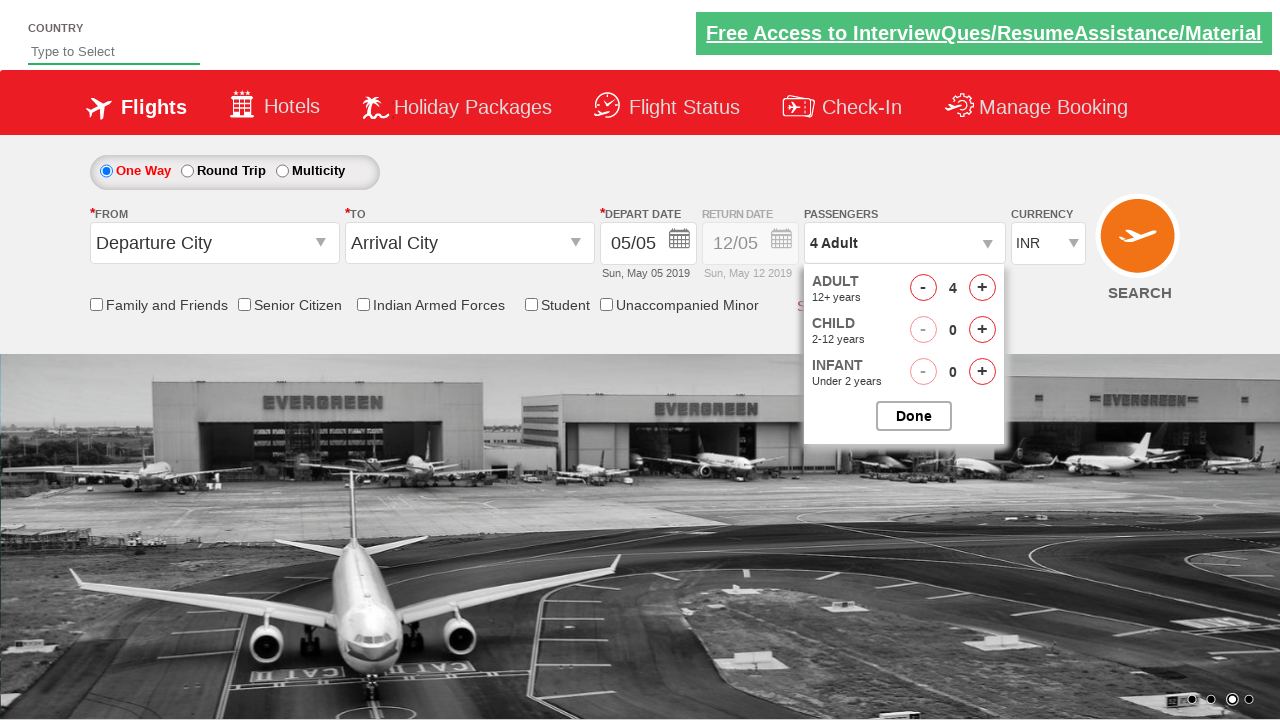

Clicked adult increment button (iteration 4/4) at (982, 288) on xpath=//*[@id='hrefIncAdt']
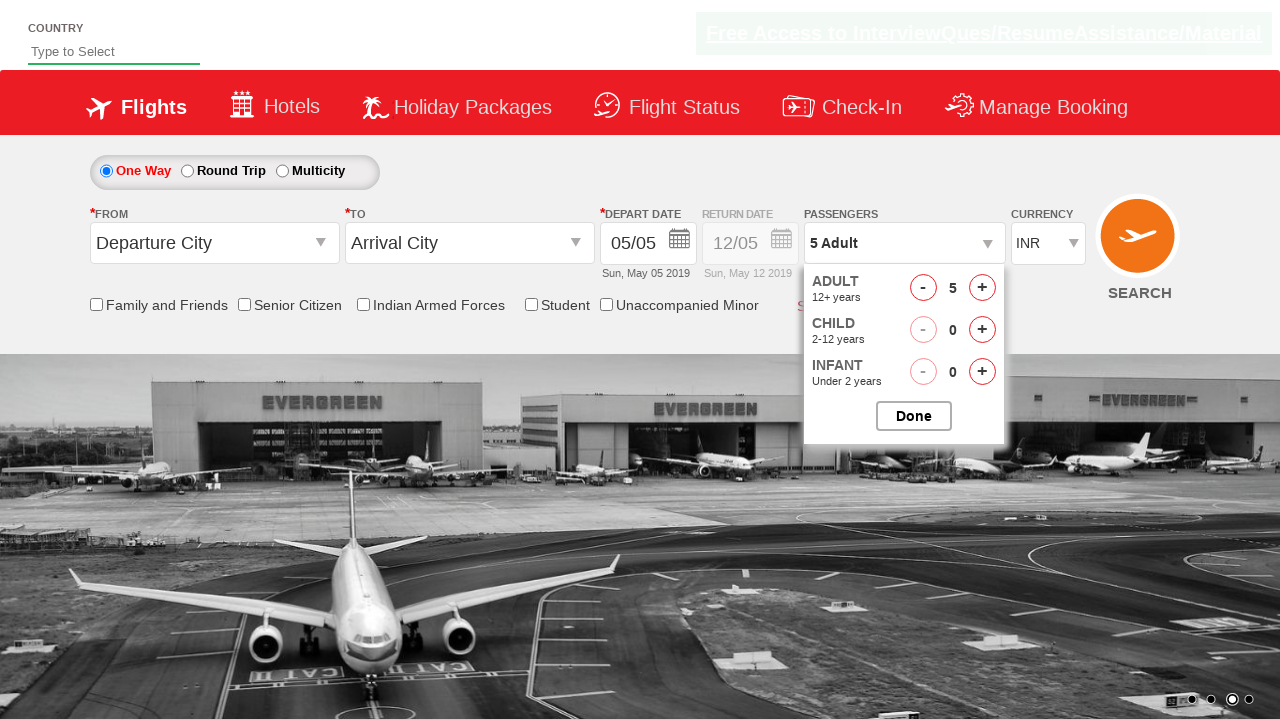

Closed the passenger dropdown at (914, 416) on xpath=//*[@id='btnclosepaxoption']
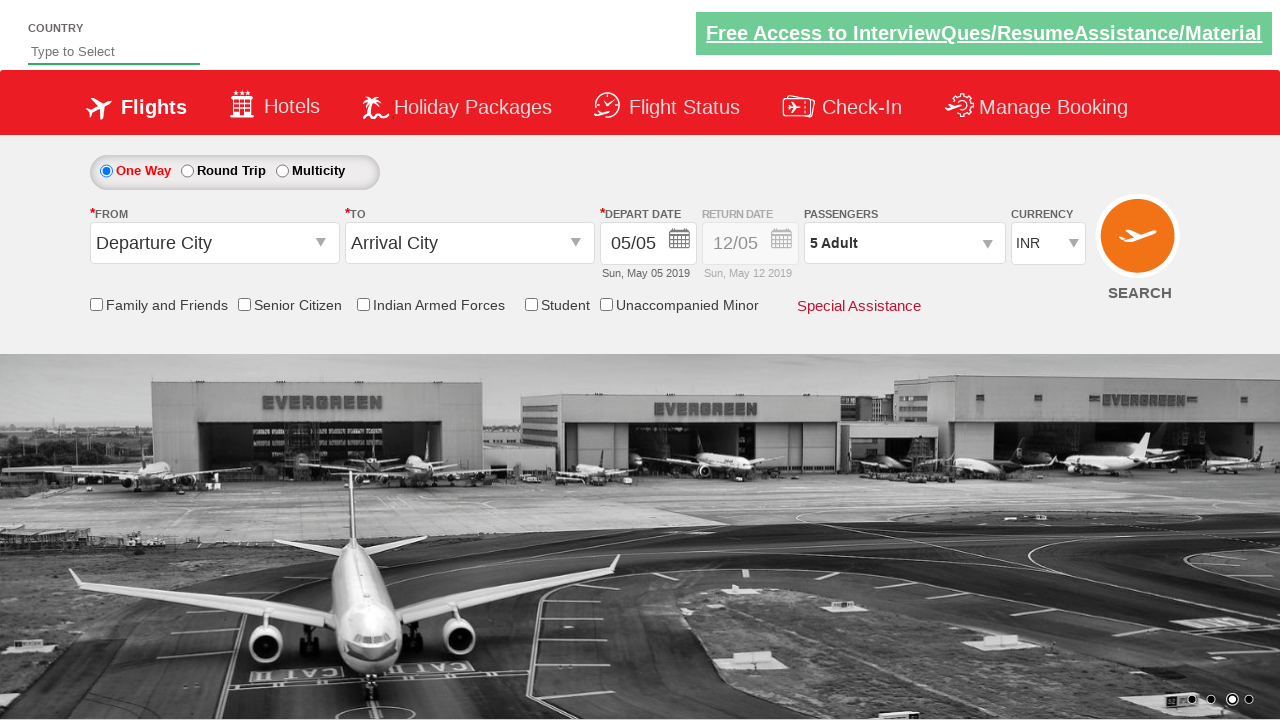

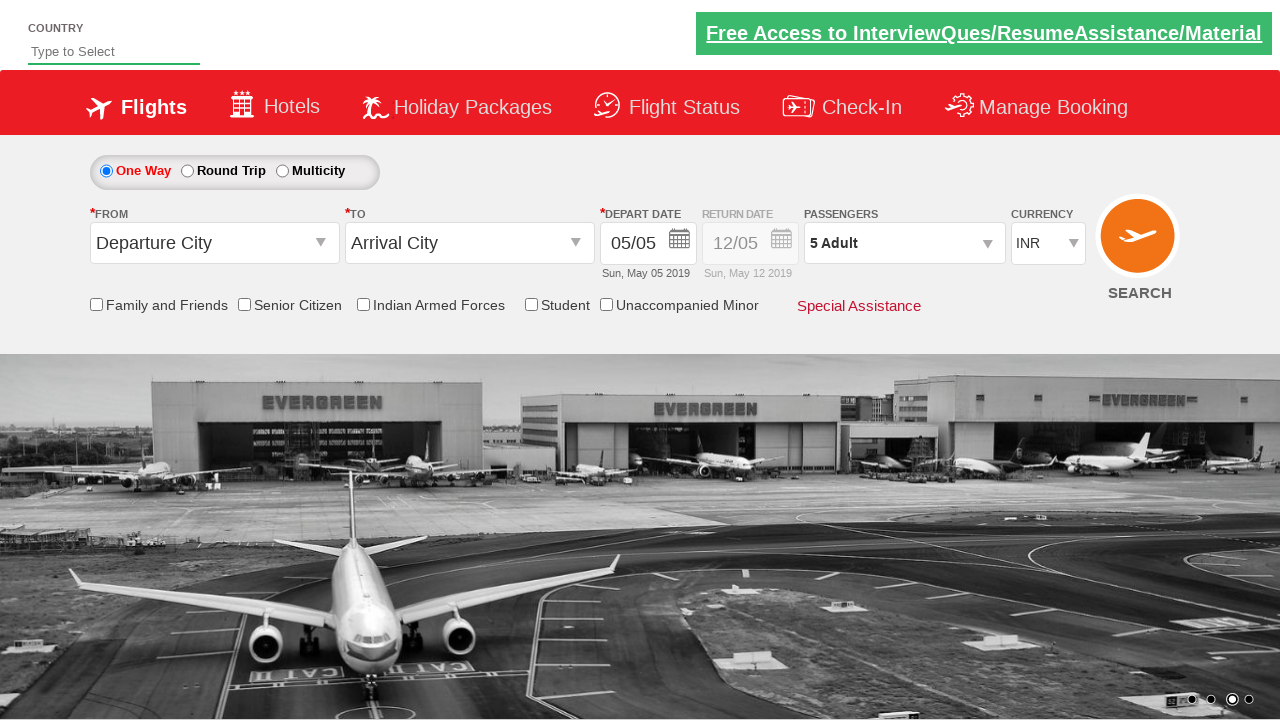